Tests the practice form by filling all fields including name, email, gender, phone, date of birth, subjects, hobbies, address, state, and city, then submits and verifies the confirmation modal appears.

Starting URL: https://demoqa.com/automation-practice-form

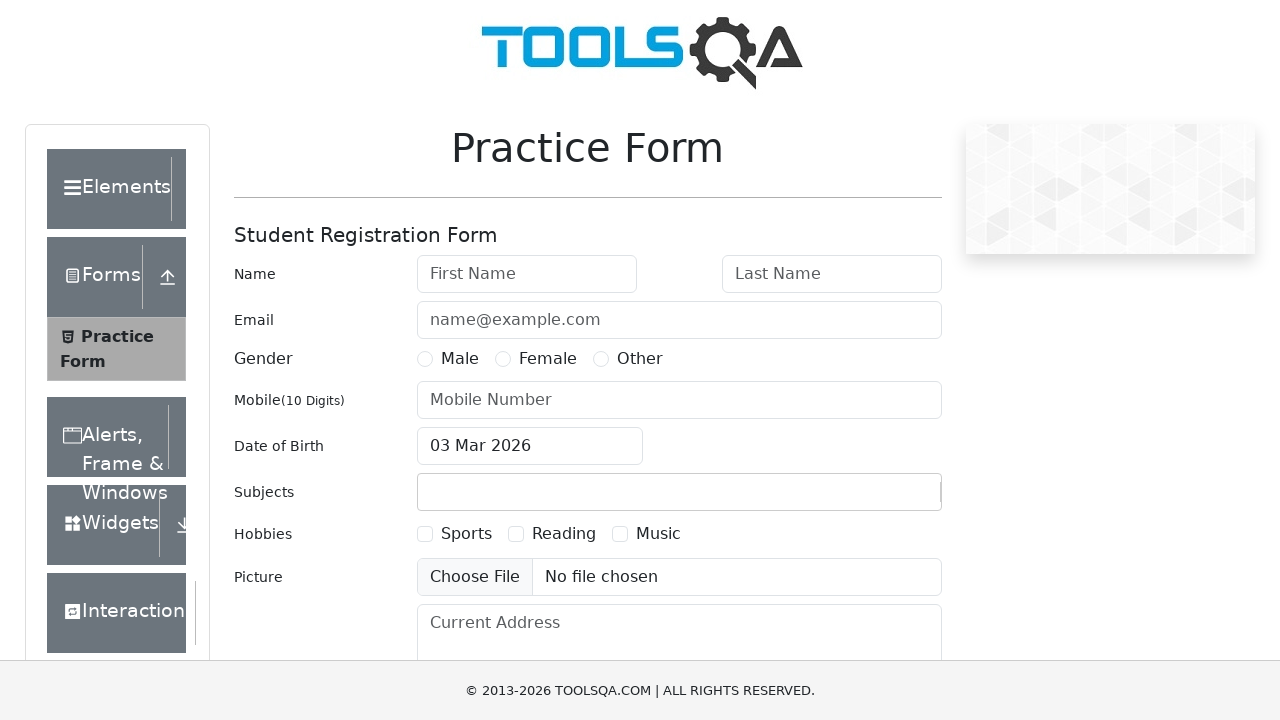

Removed ads and iframes from page
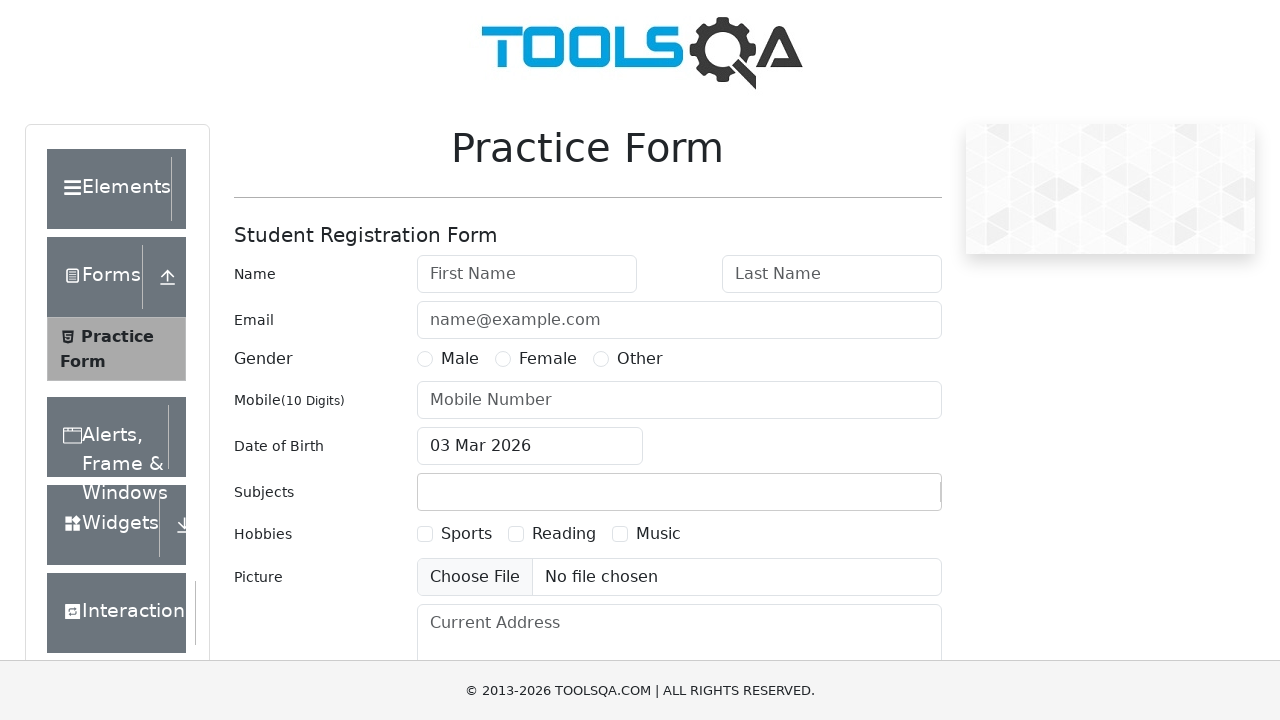

Filled first name with 'Michael' on #firstName
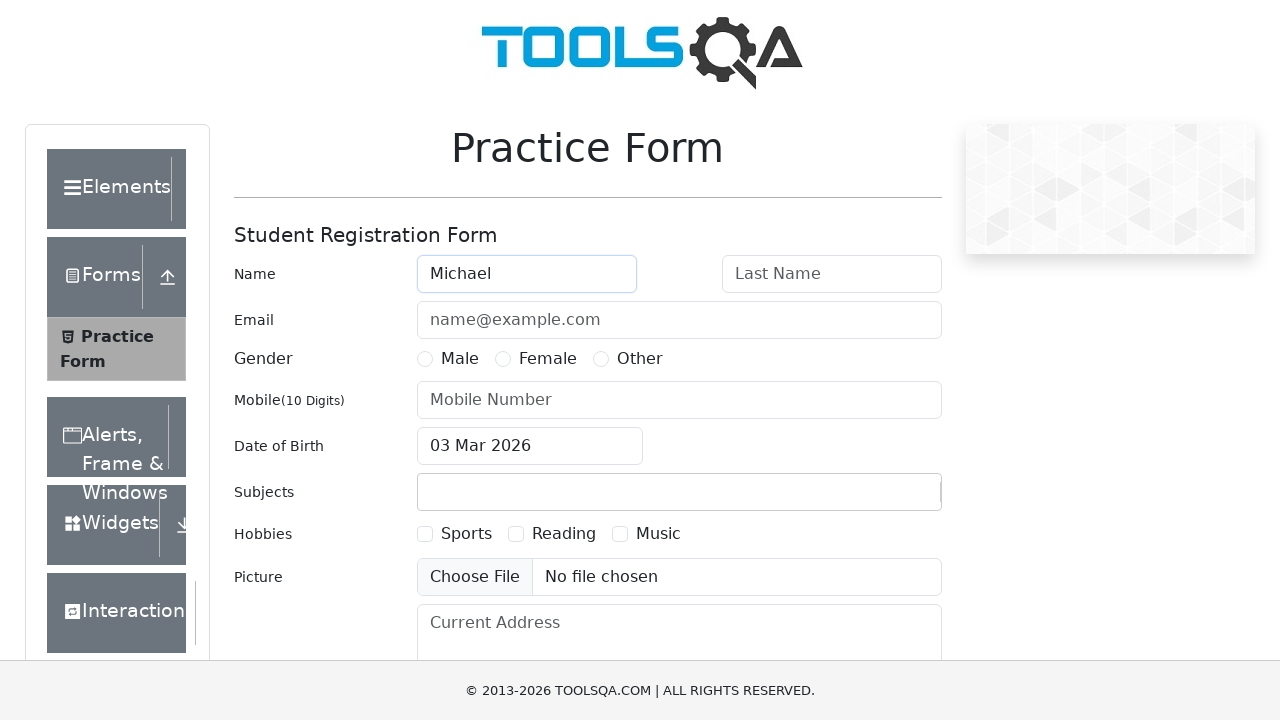

Filled last name with 'Johnson' on #lastName
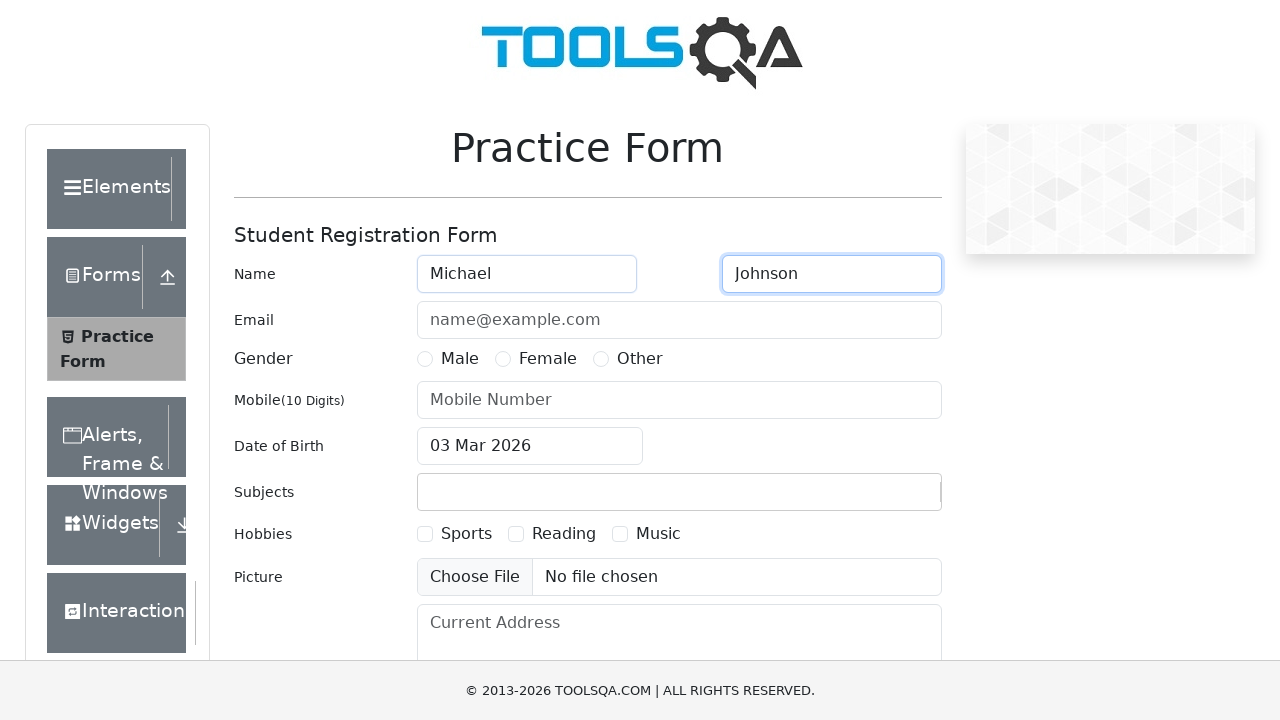

Filled email with 'michael.johnson@example.com' on #userEmail
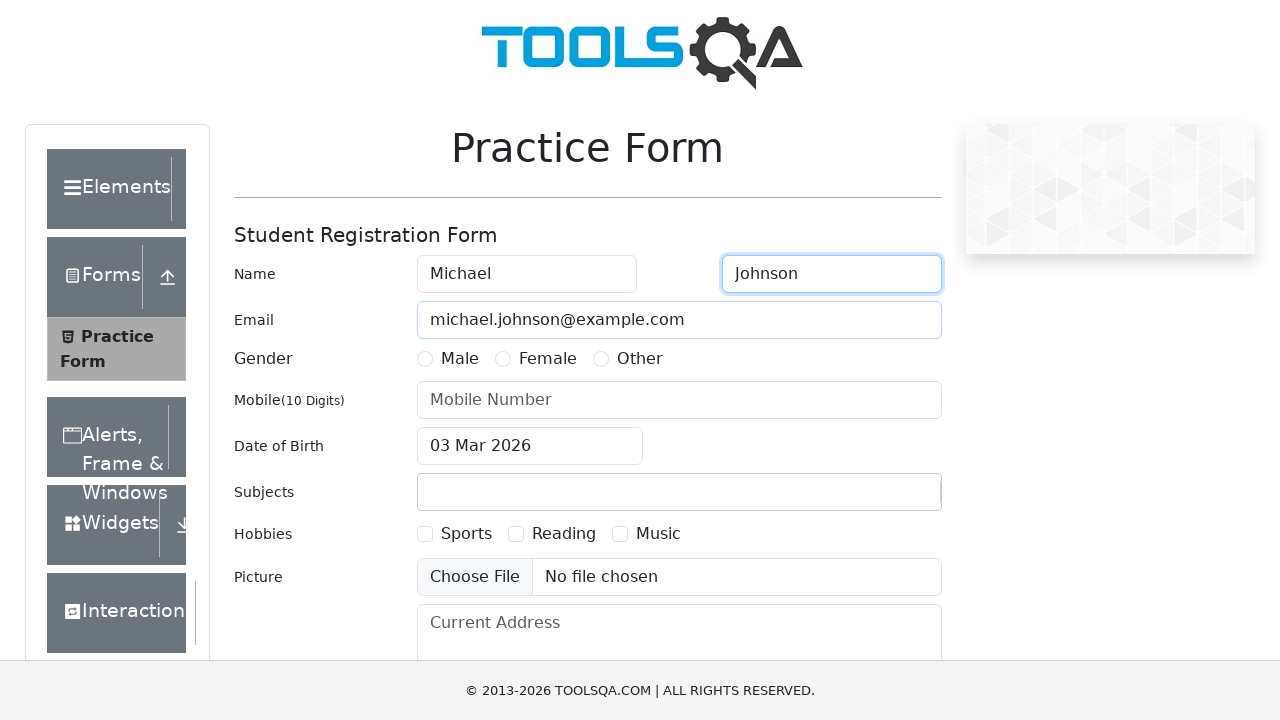

Selected gender as Male at (460, 359) on label:text('Male')
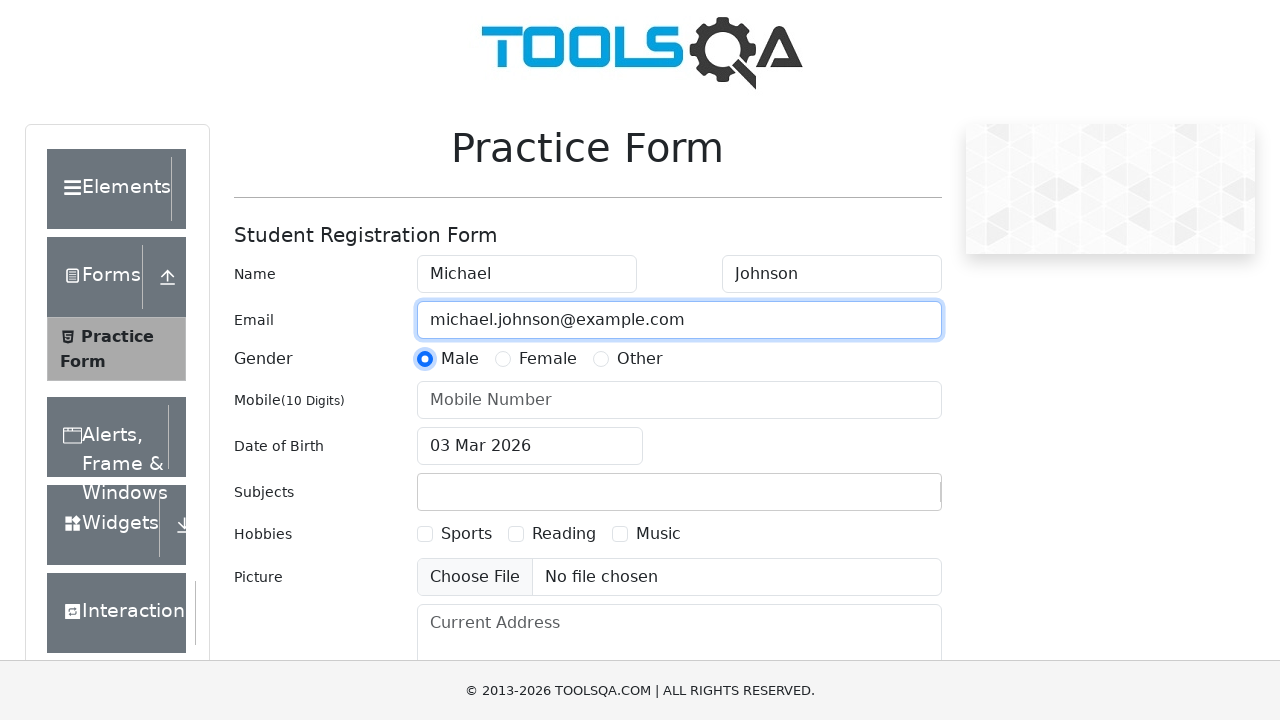

Filled phone number with '5551234567' on #userNumber
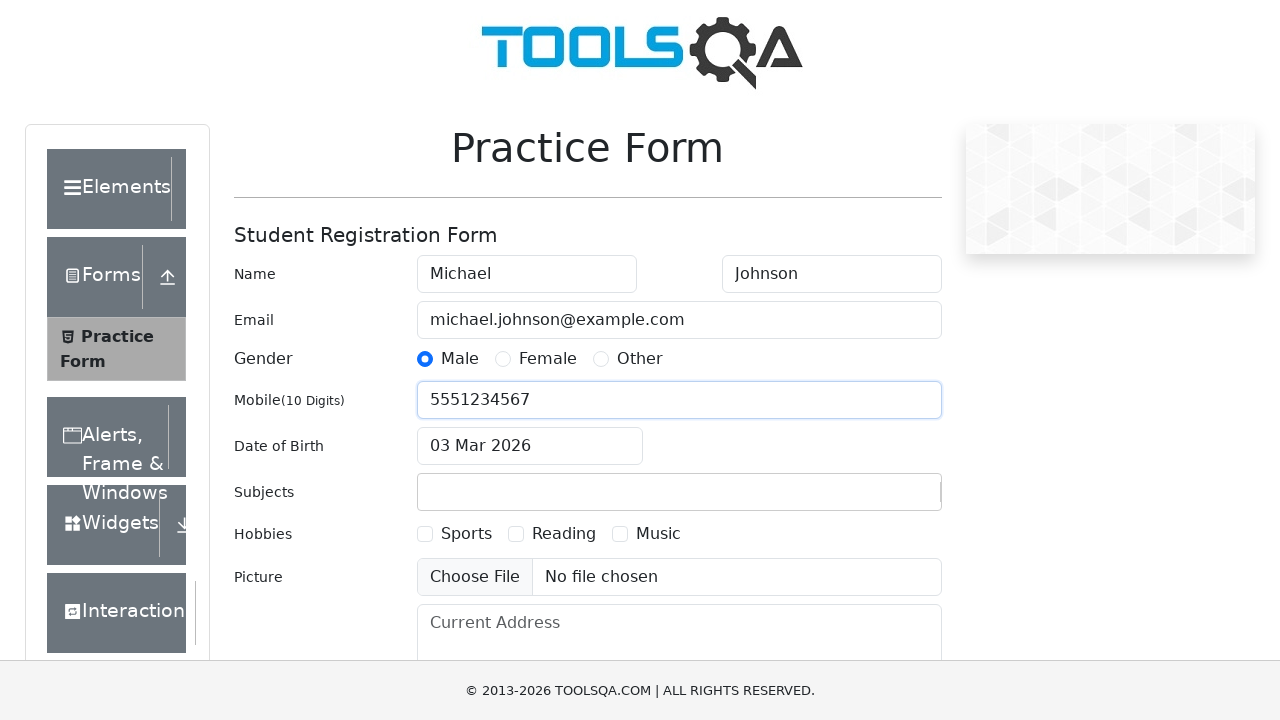

Clicked date of birth input to open date picker at (530, 446) on #dateOfBirthInput
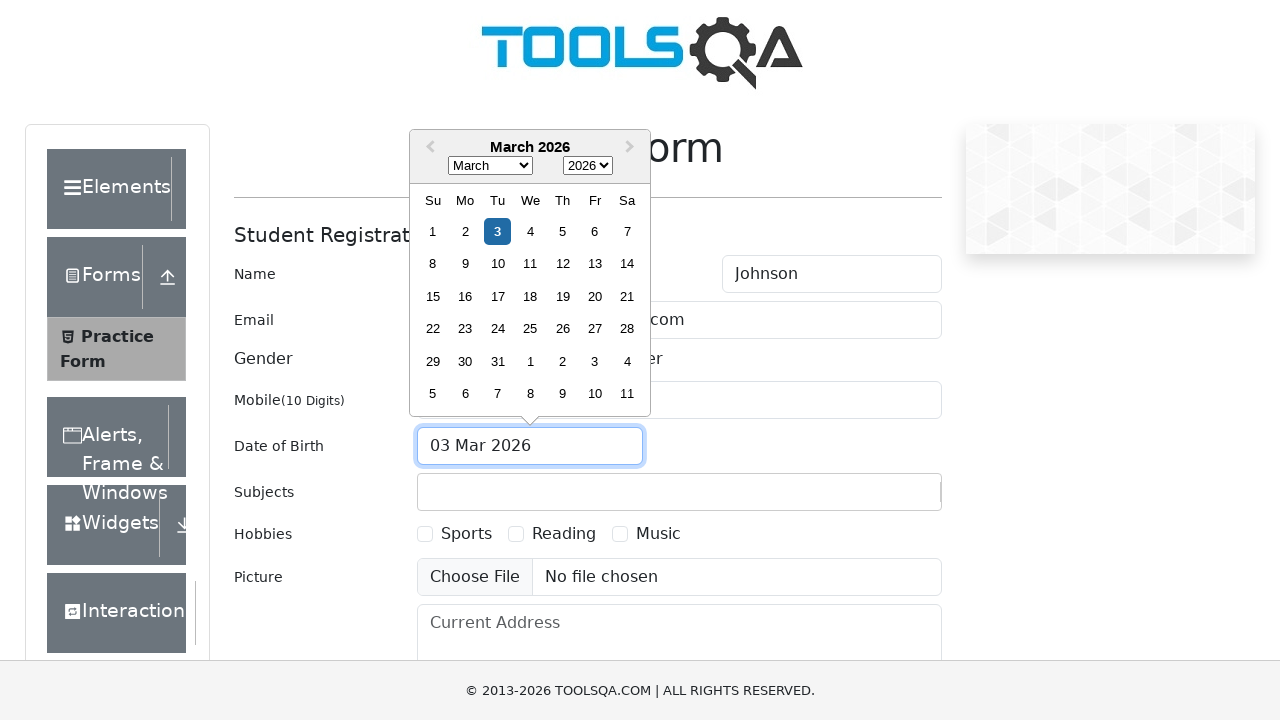

Selected March from month dropdown on .react-datepicker__month-select
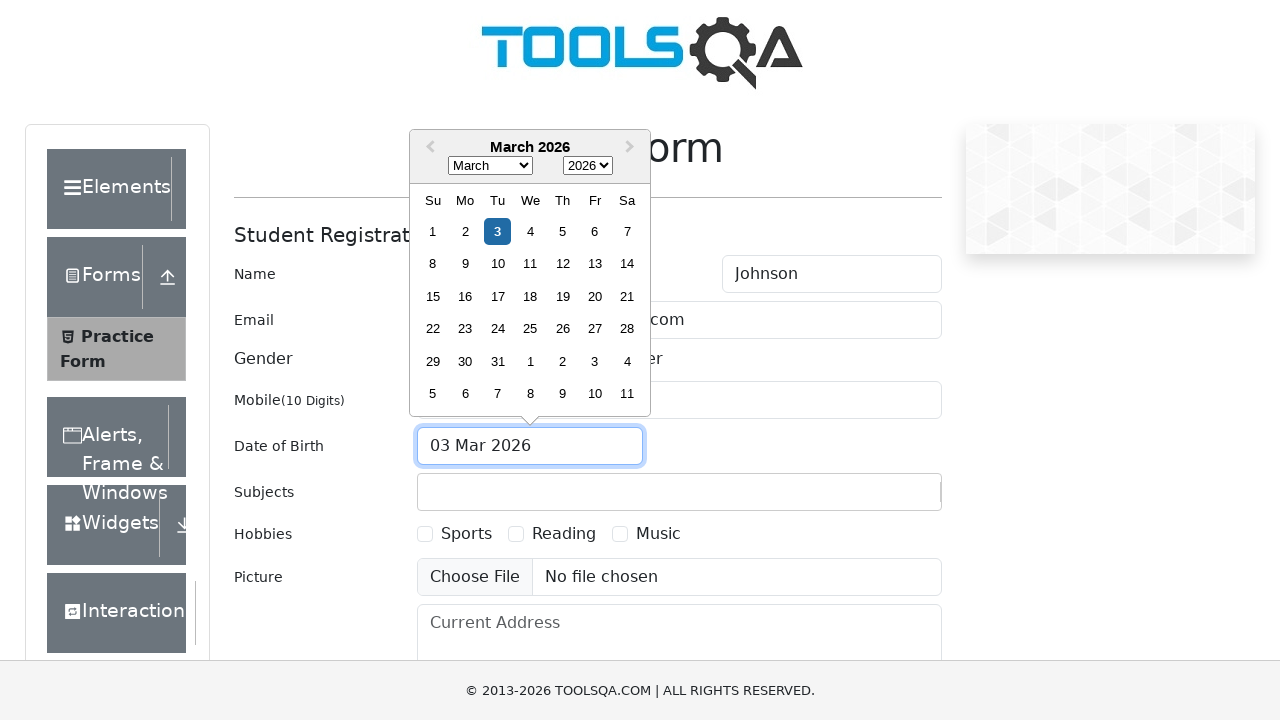

Selected 1995 from year dropdown on .react-datepicker__year-select
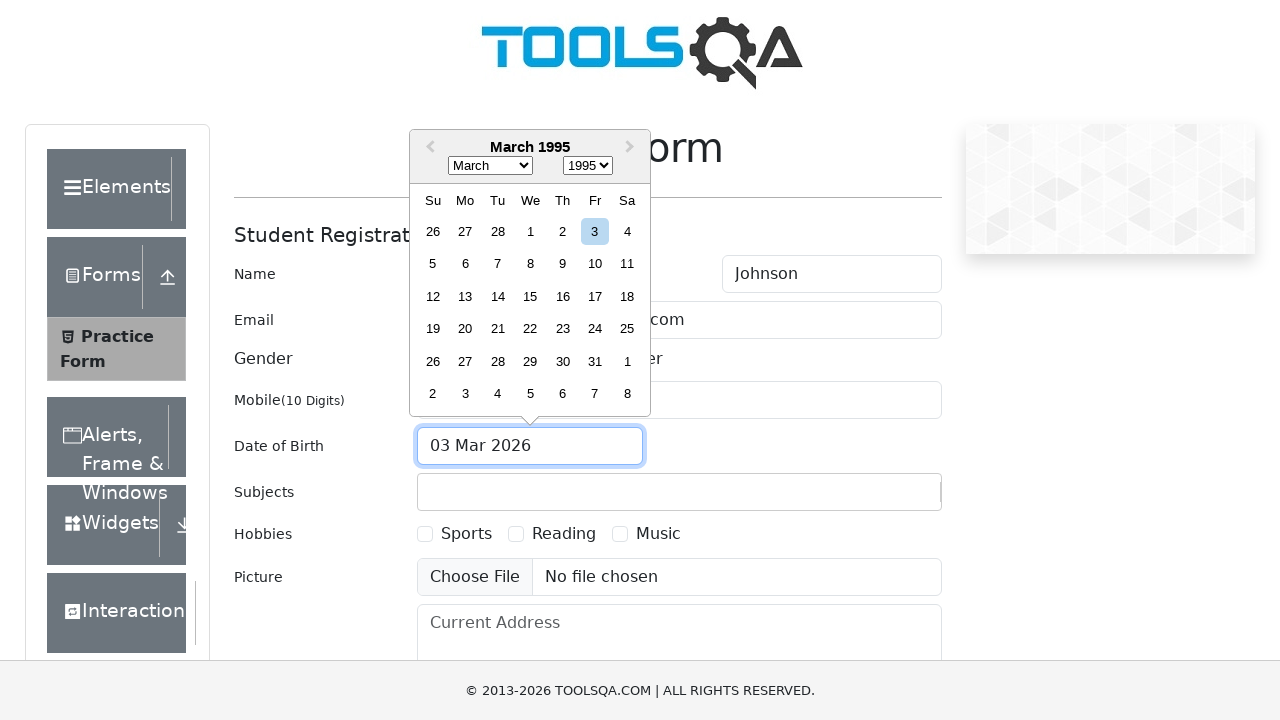

Selected day 15 from date picker at (530, 296) on xpath=//div[contains(@class,'react-datepicker__day') and text()='15']
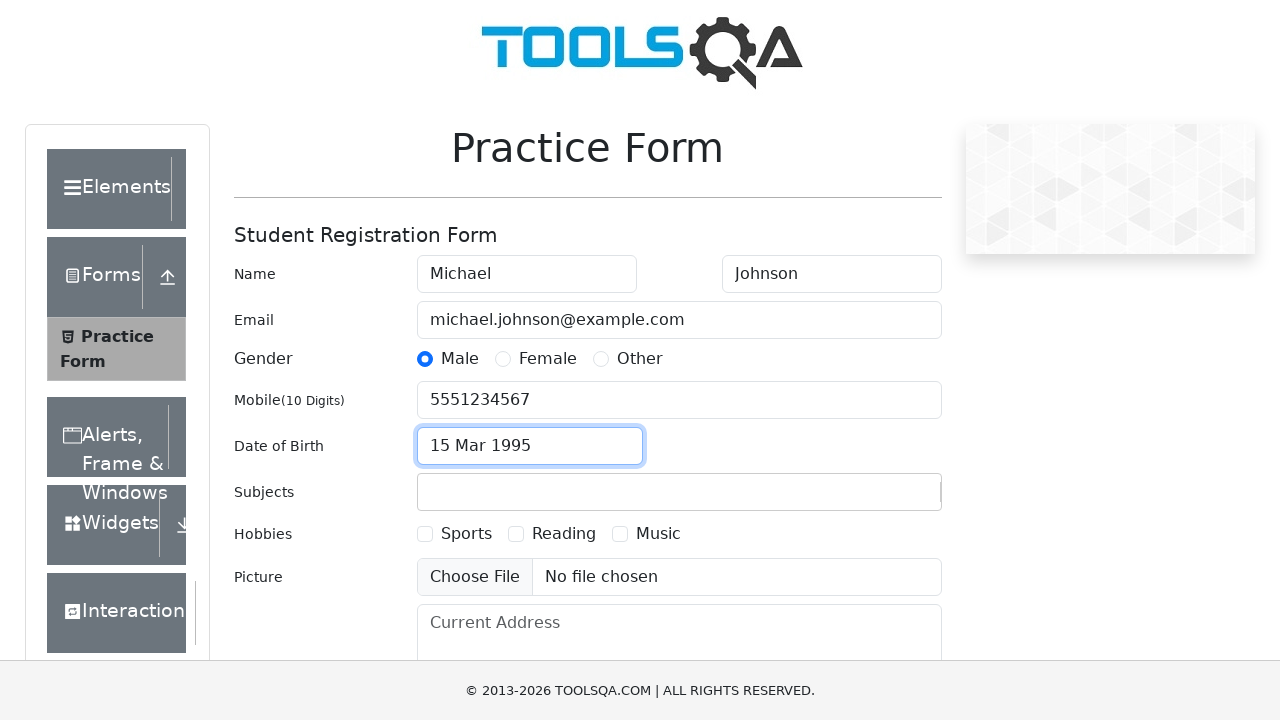

Filled subjects input with 'Computer Science' on #subjectsInput
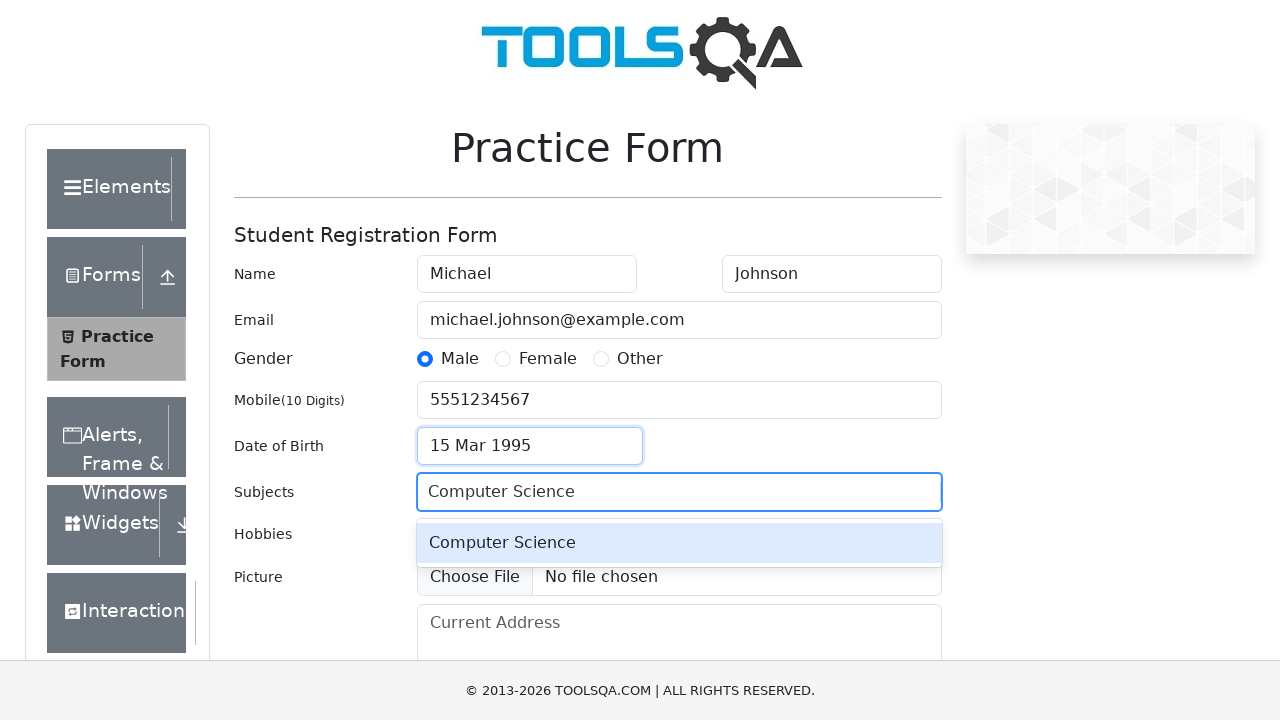

Pressed Enter to add Computer Science subject on #subjectsInput
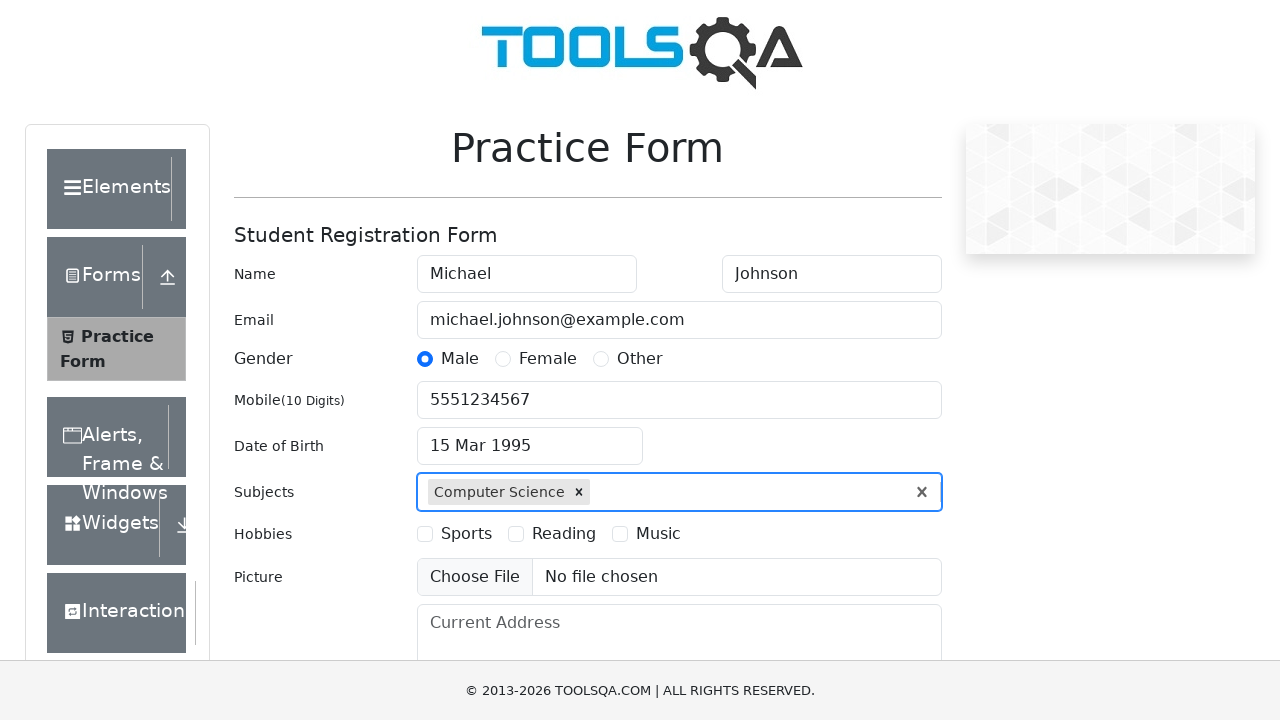

Selected Reading hobby checkbox at (564, 534) on label:text('Reading')
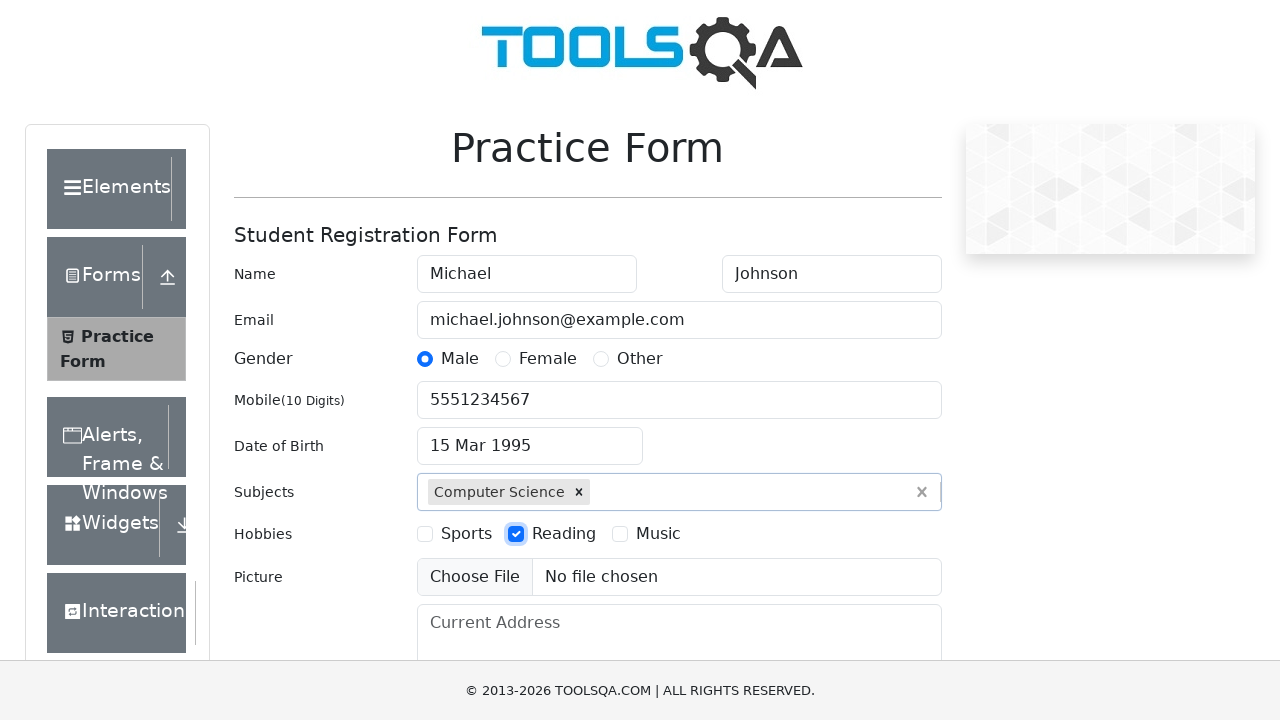

Filled current address with '123 Test Street, Apt 4B' on #currentAddress
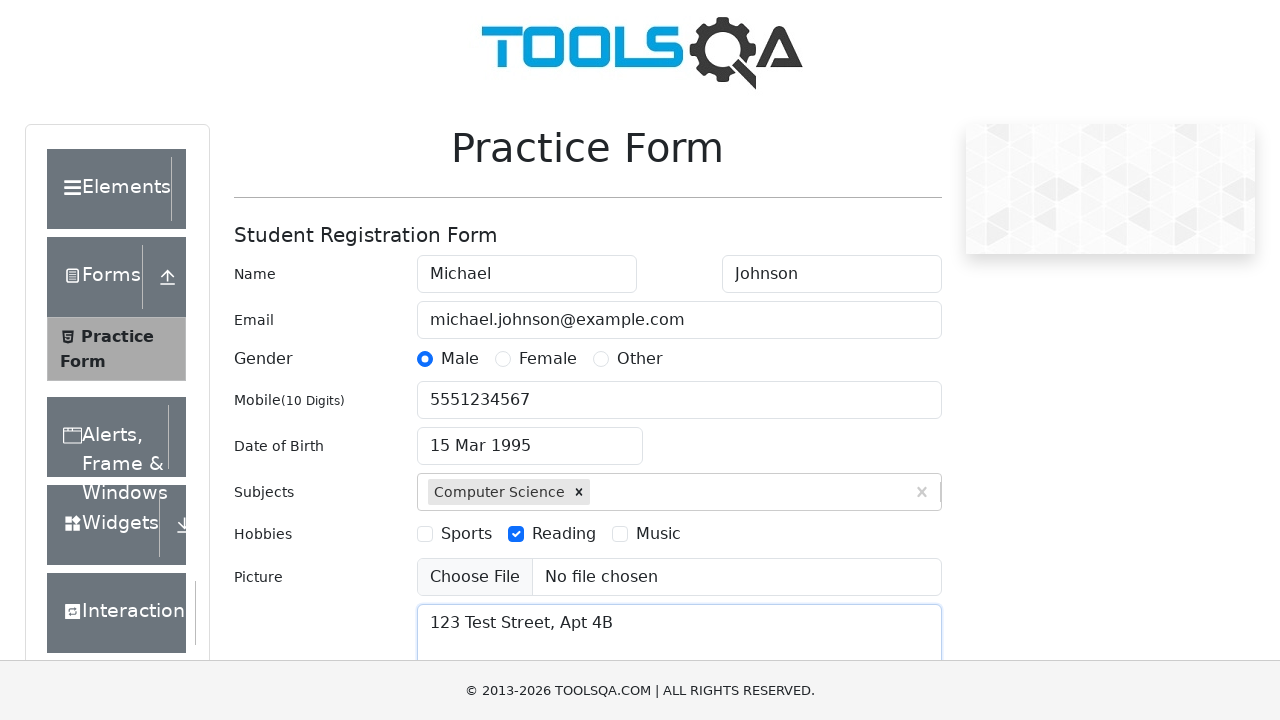

Filled state input with 'NCR' on #react-select-3-input
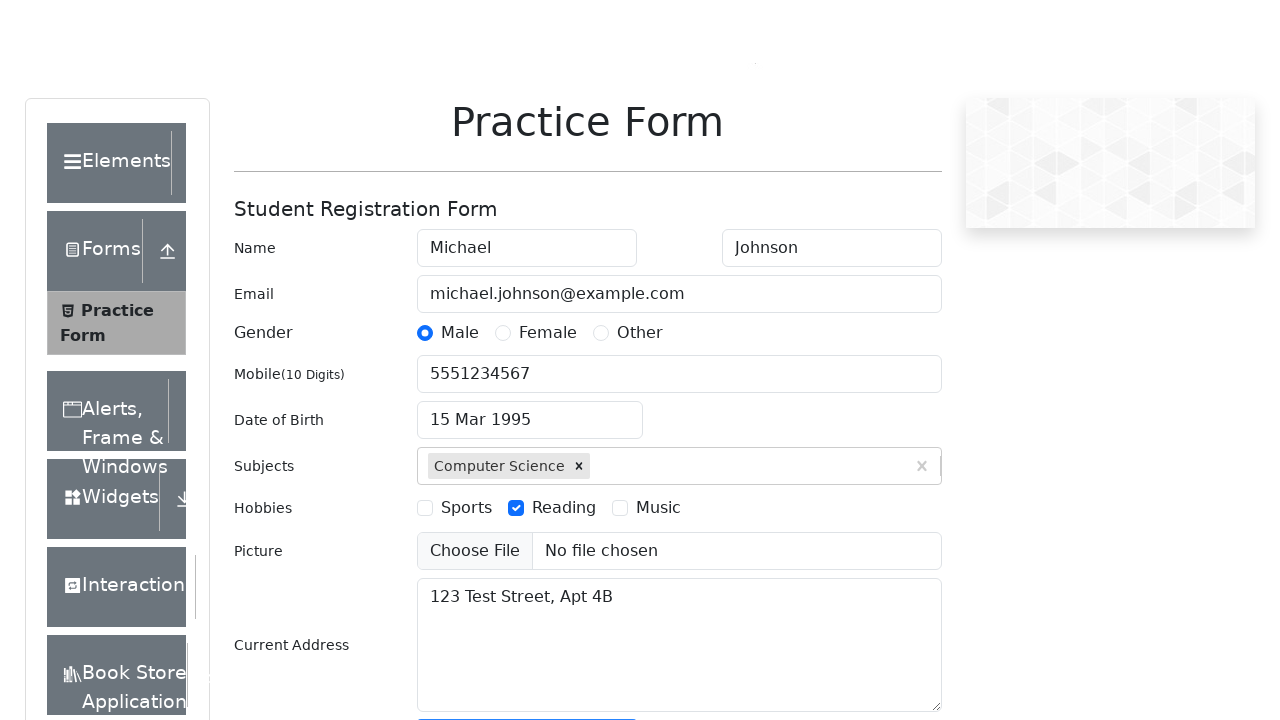

Pressed Enter to select NCR state on #react-select-3-input
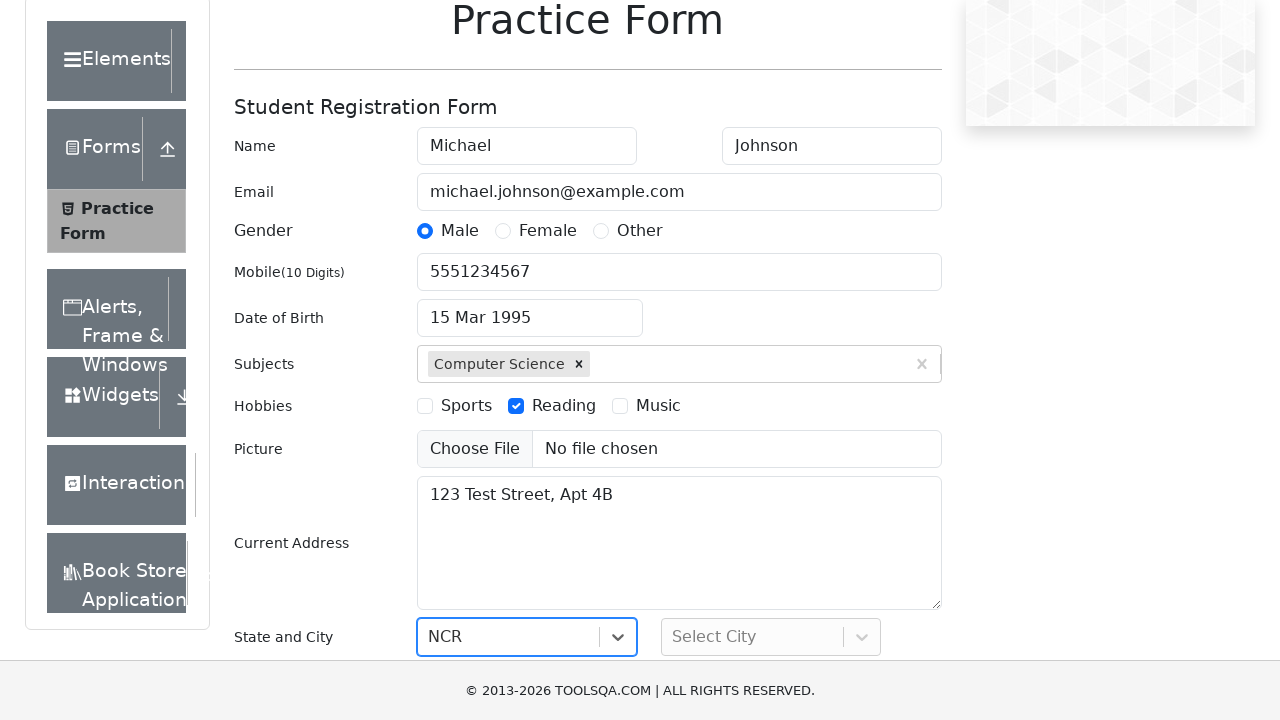

Filled city input with 'Delhi' on #react-select-4-input
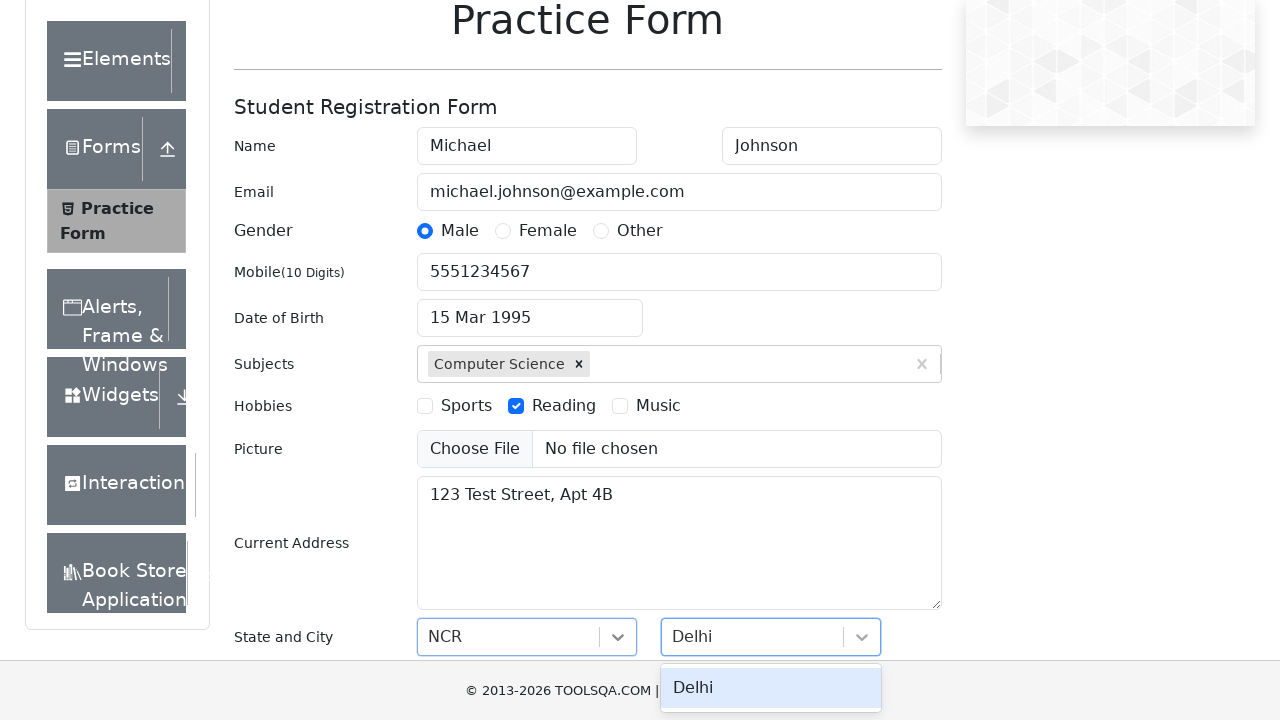

Pressed Enter to select Delhi city on #react-select-4-input
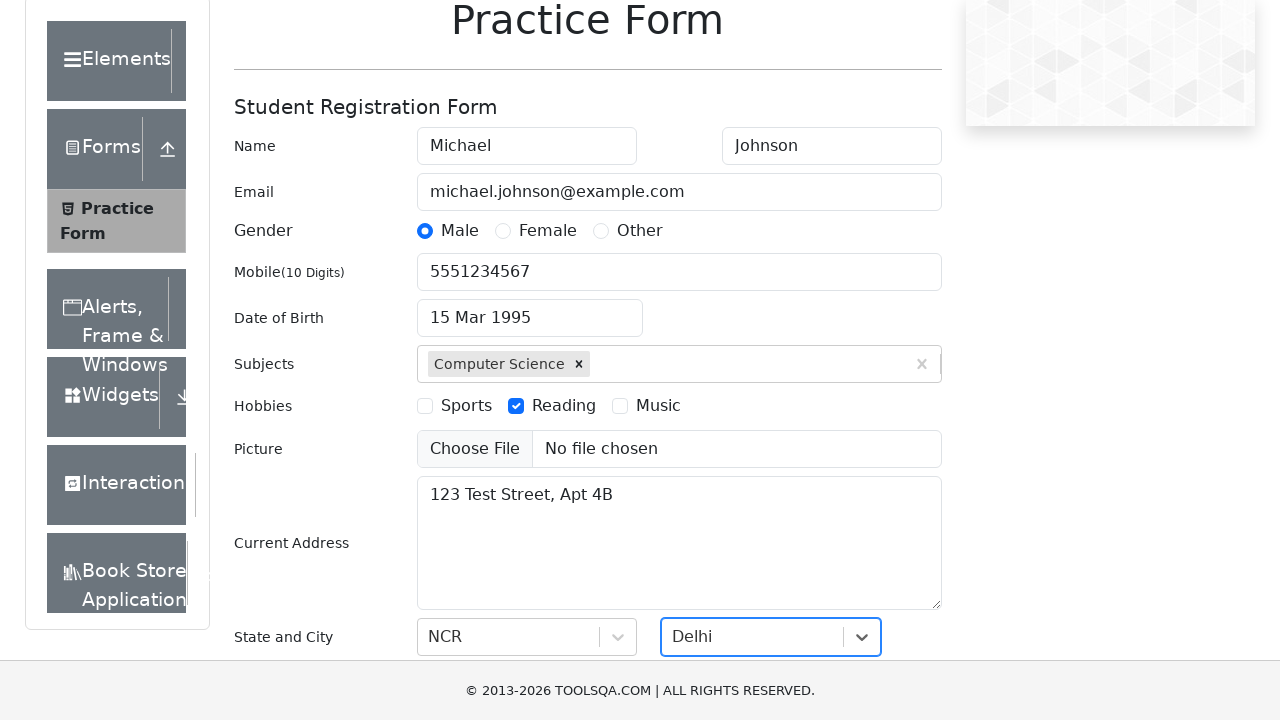

Clicked submit button to submit the form at (885, 499) on #submit
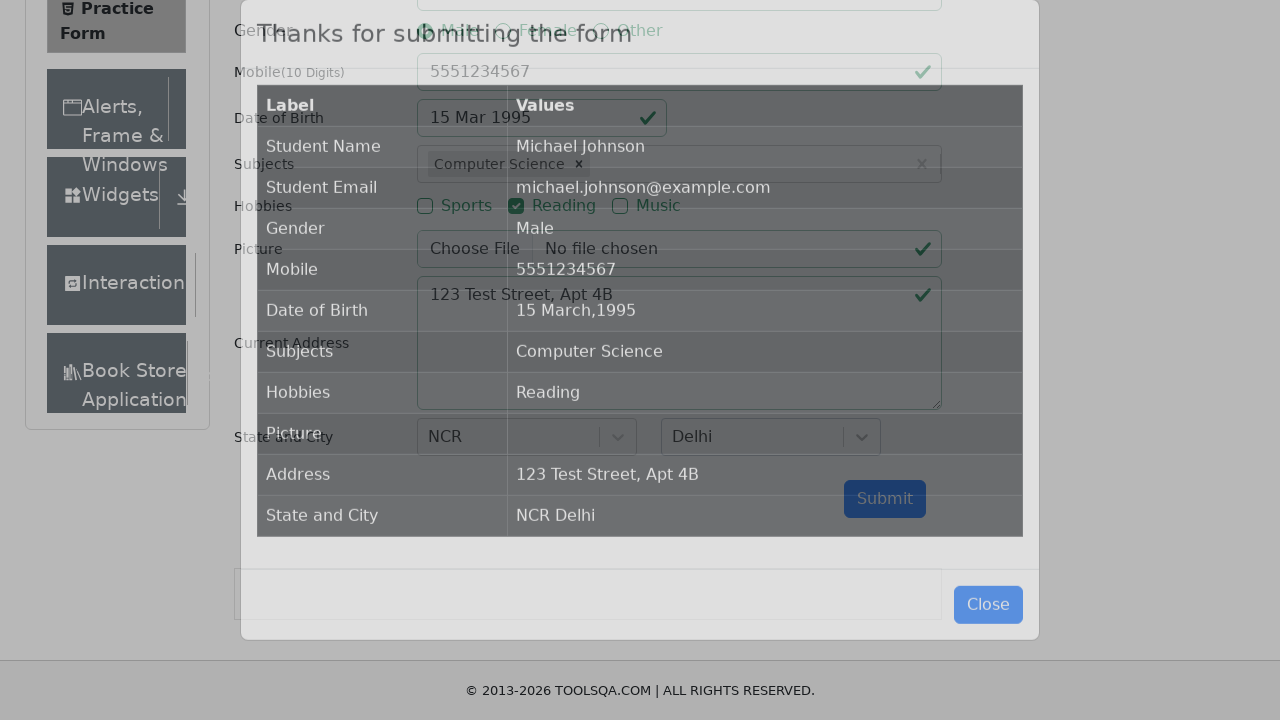

Confirmation modal appeared
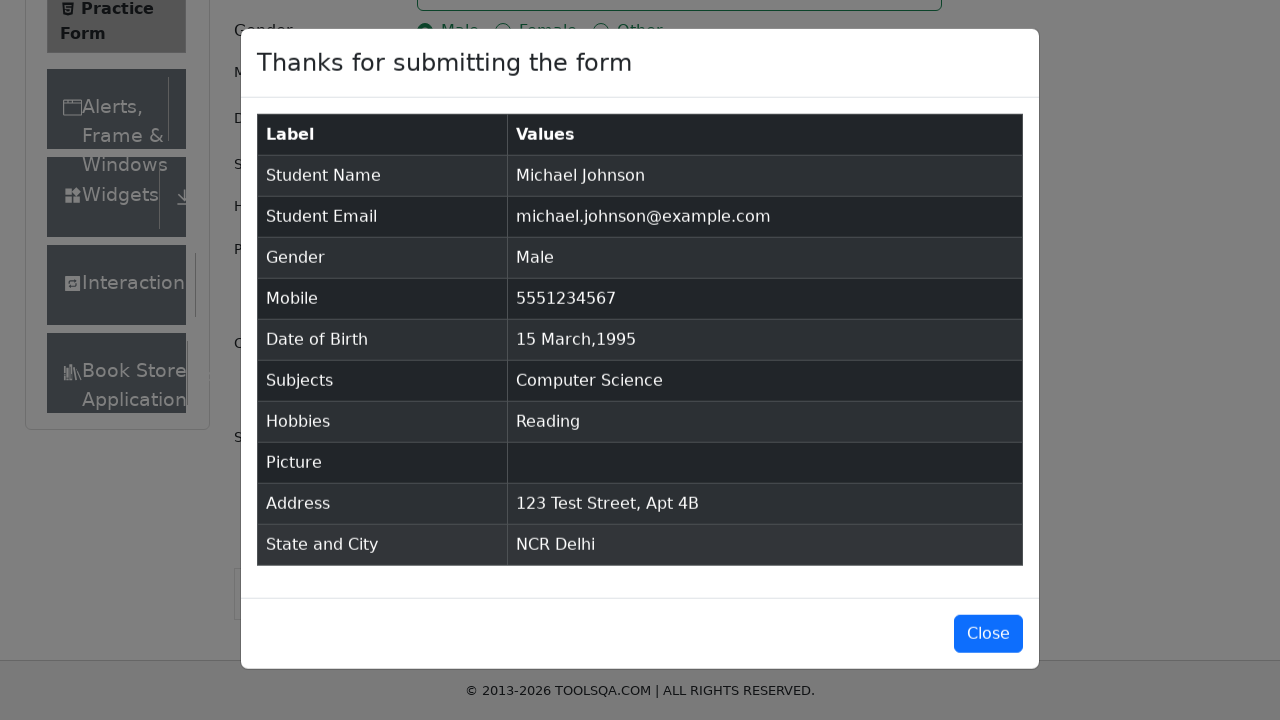

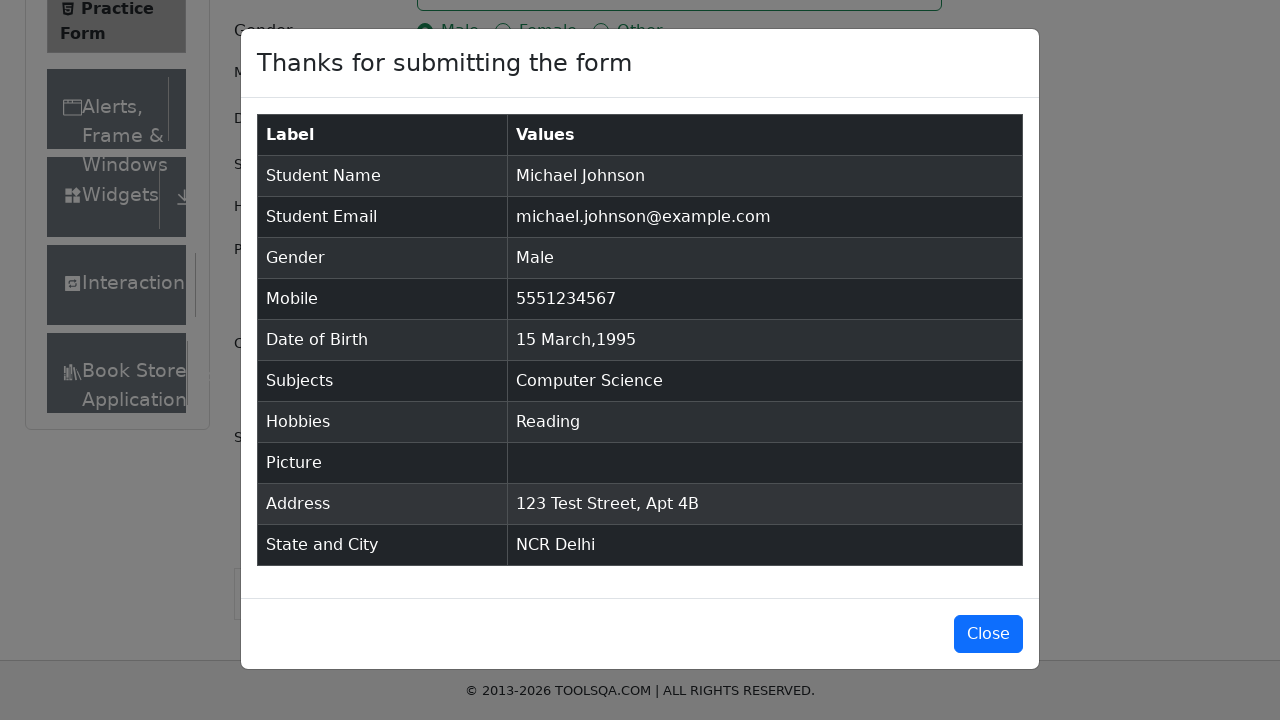